Fills out a practice form on DemoQA including personal information (name, email, gender, phone), date of birth selection via datepicker, subject selection, hobbies checkboxes, and address field.

Starting URL: https://demoqa.com/automation-practice-form

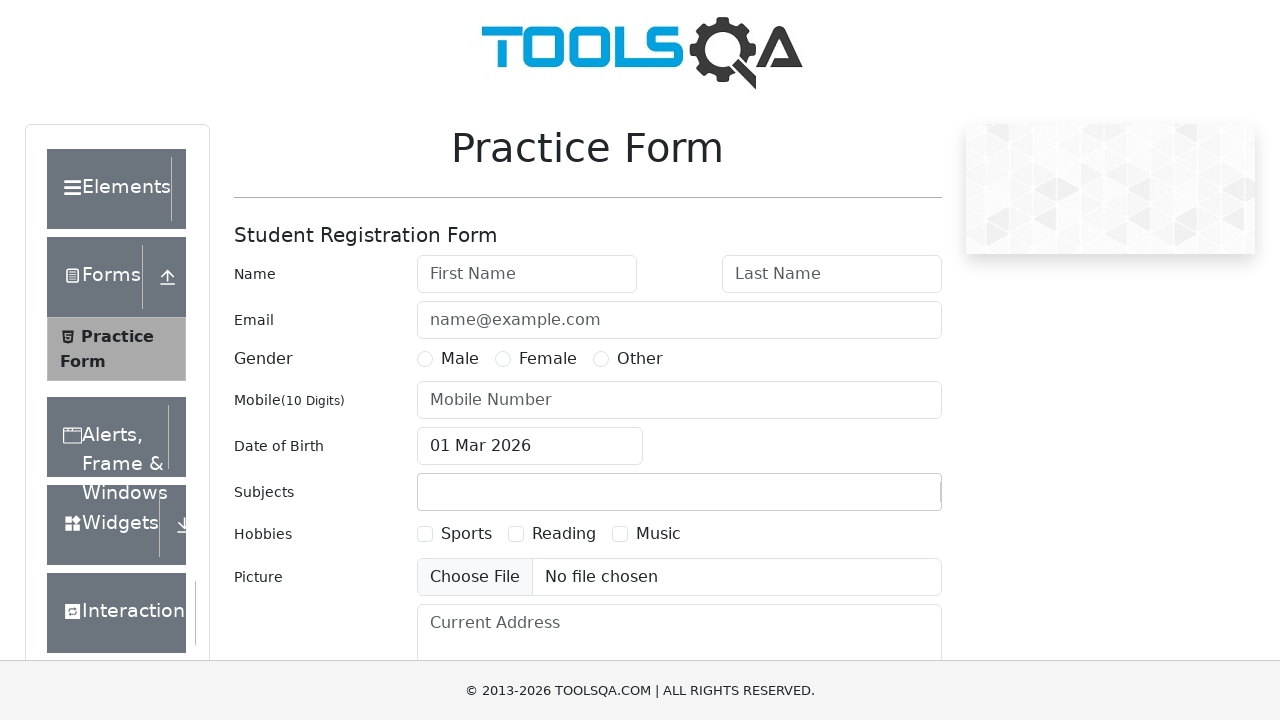

Filled first name field with 'abcd' on #firstName
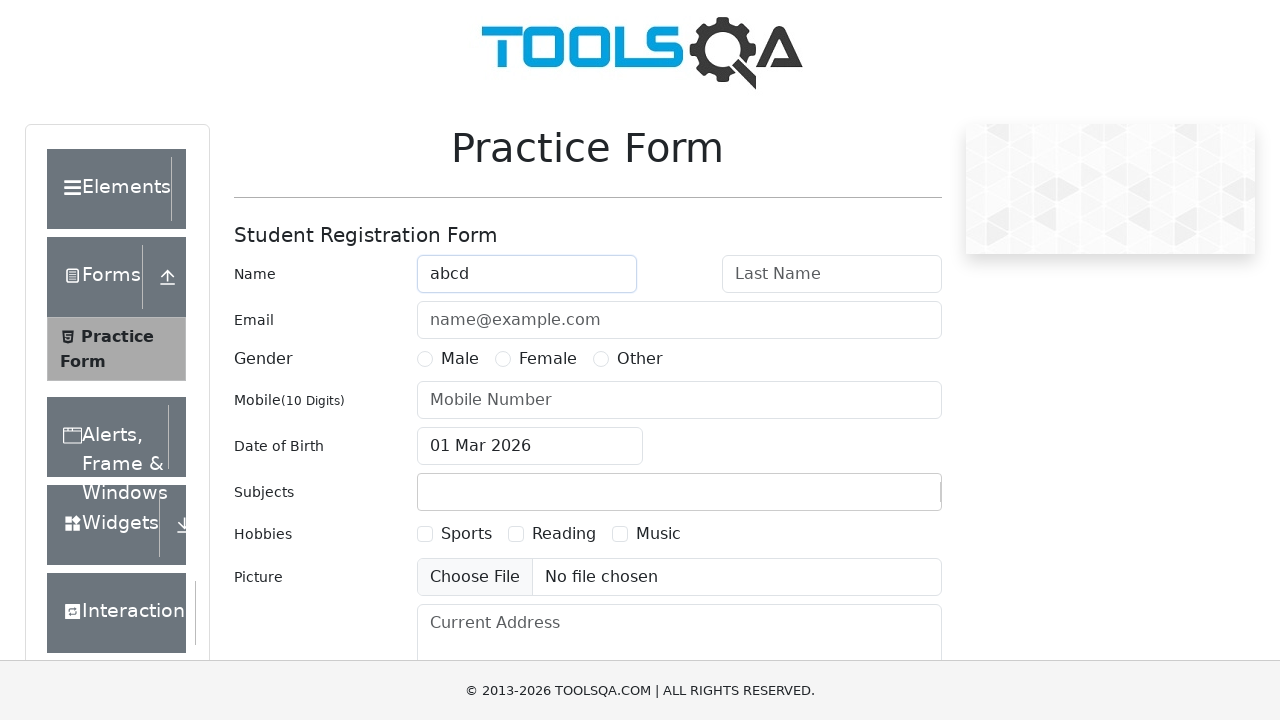

Filled last name field with 'xyz' on #lastName
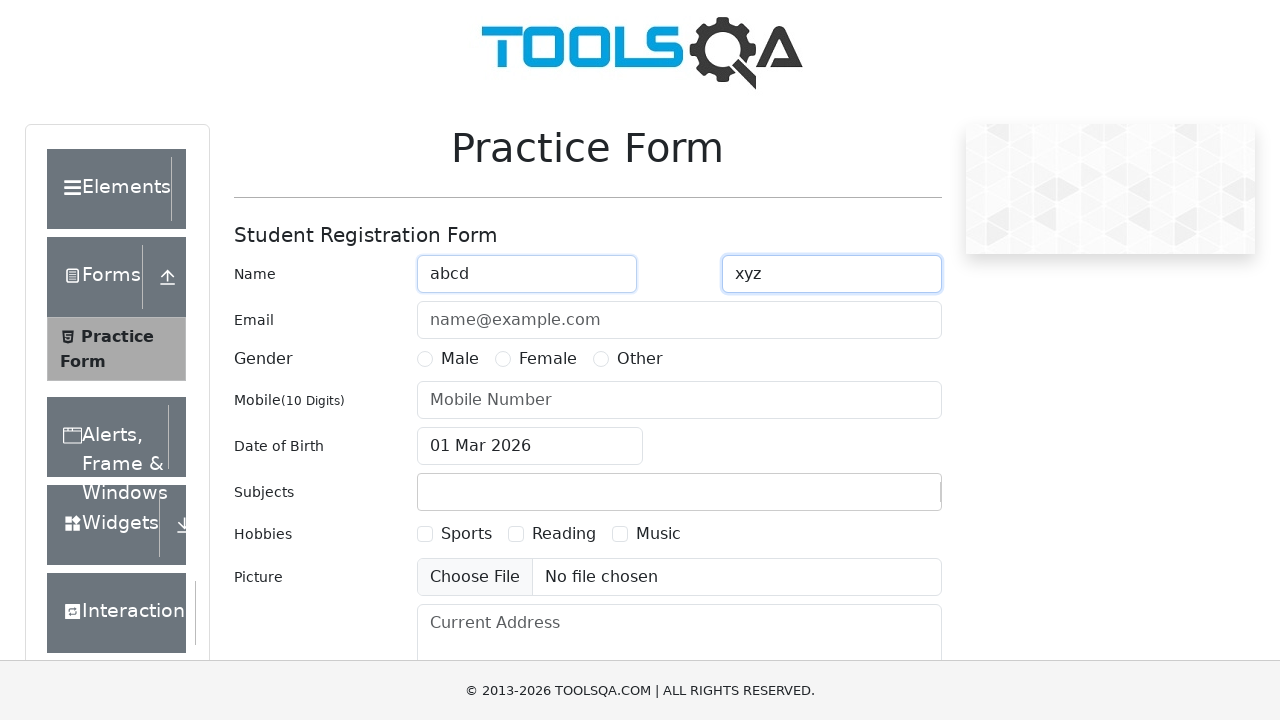

Filled email field with 'usermail@gmail.com' on #userEmail
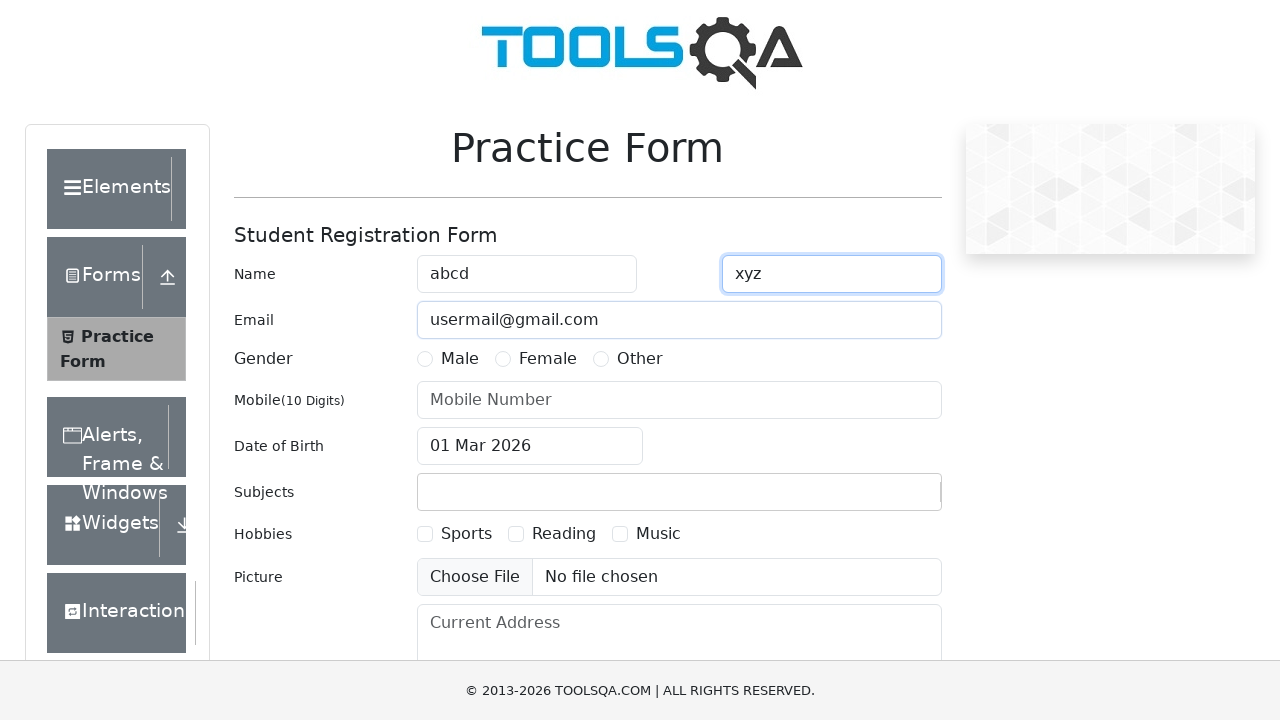

Selected Male gender radio button at (460, 359) on label[for='gender-radio-1']
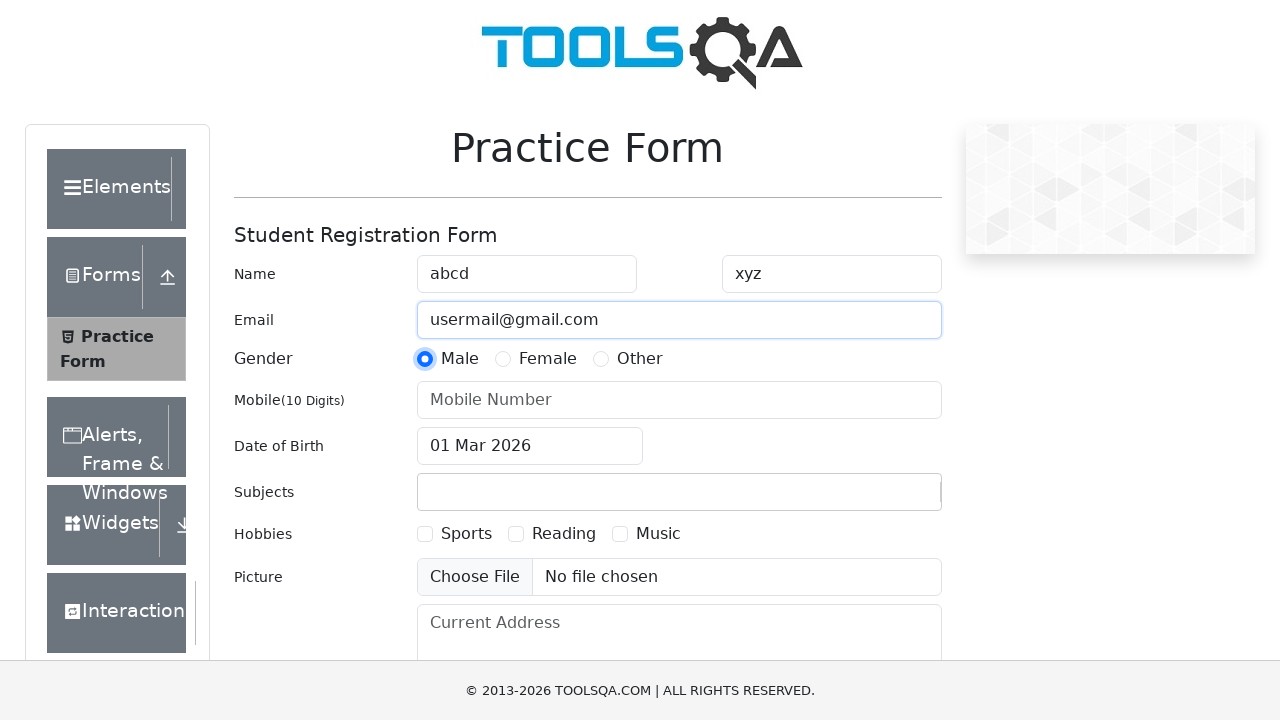

Filled phone number field with '9895427784' on #userNumber
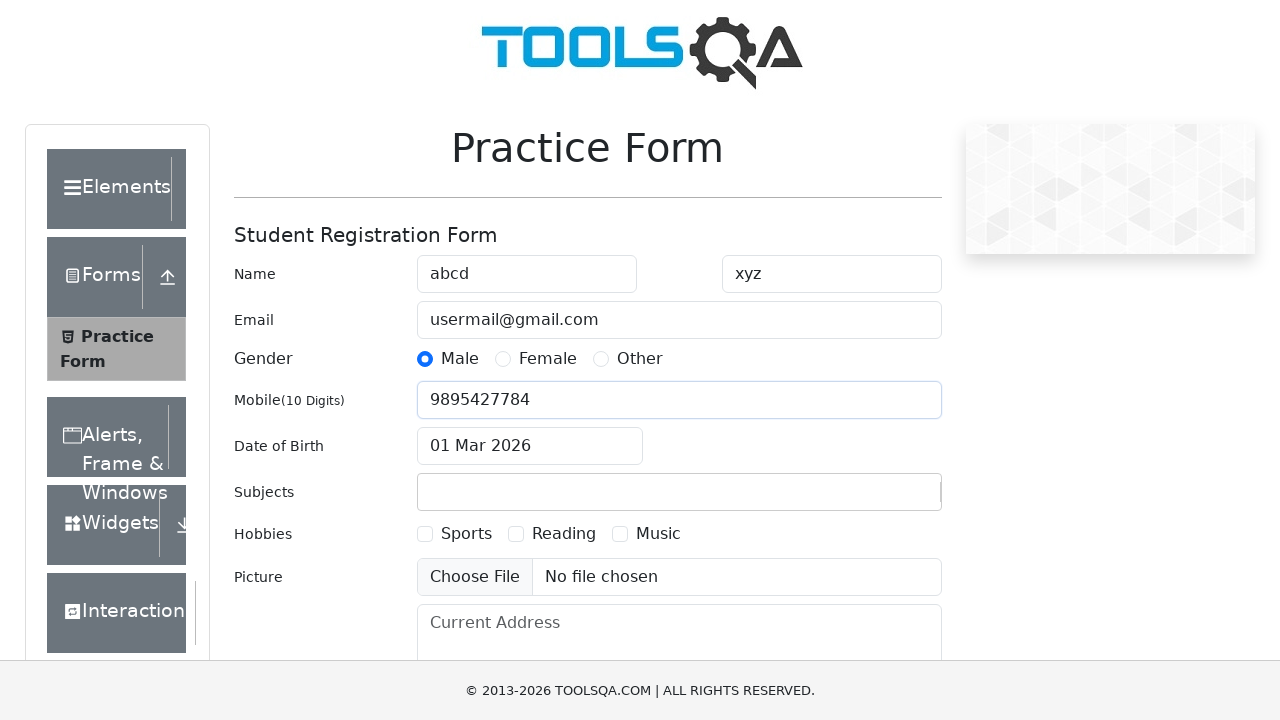

Clicked date of birth input to open datepicker at (530, 446) on #dateOfBirthInput
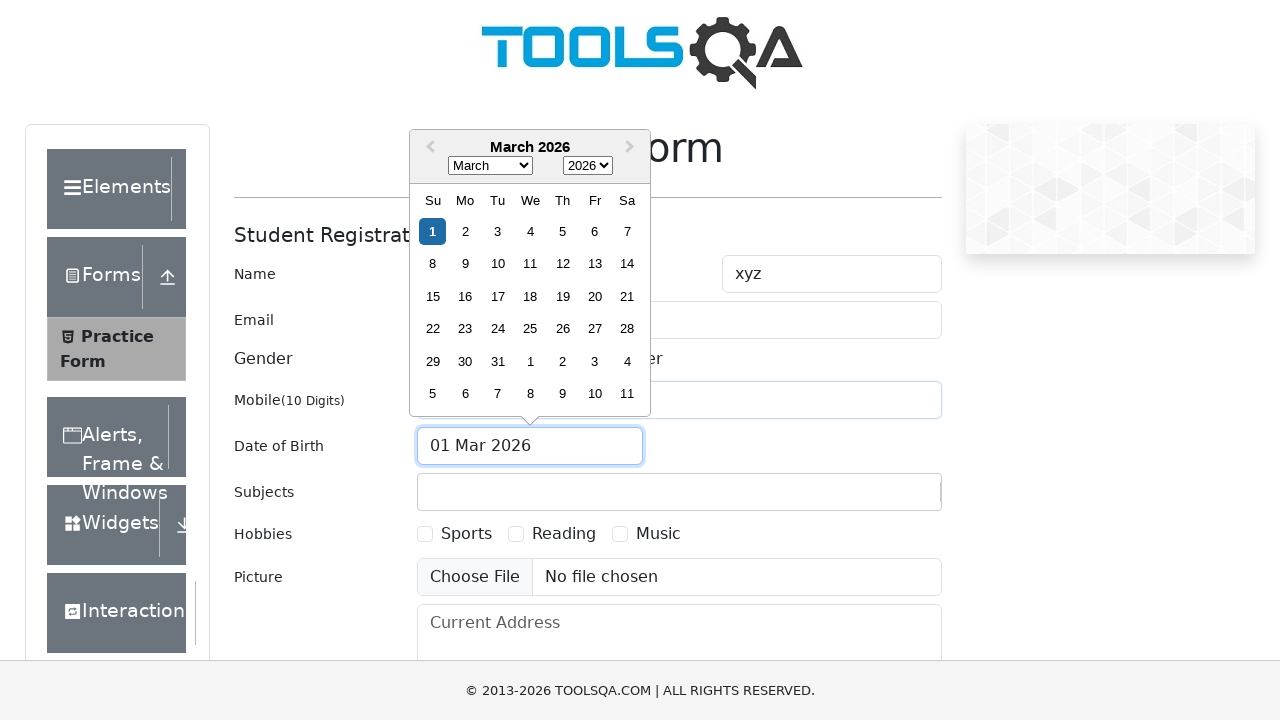

Selected January from month dropdown on .react-datepicker__month-select
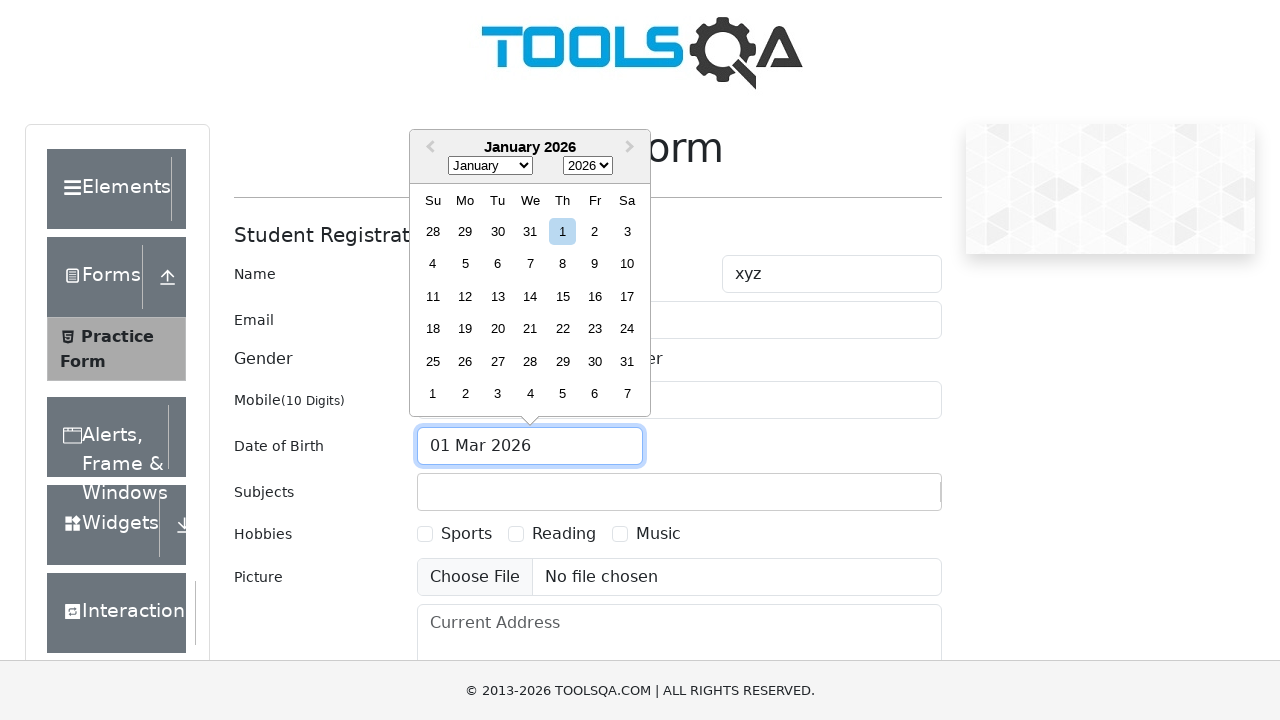

Selected 2020 from year dropdown on .react-datepicker__year-select
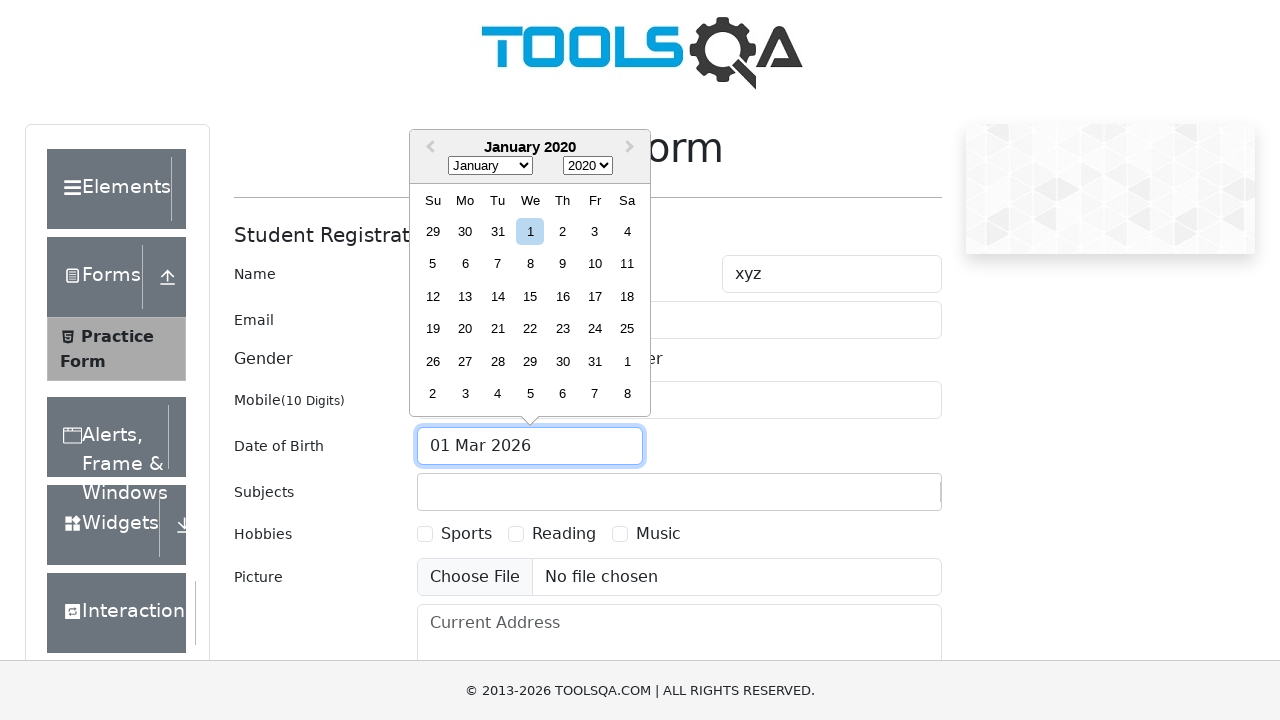

Selected date 7 from datepicker at (498, 264) on .react-datepicker__day--007:not(.react-datepicker__day--outside-month)
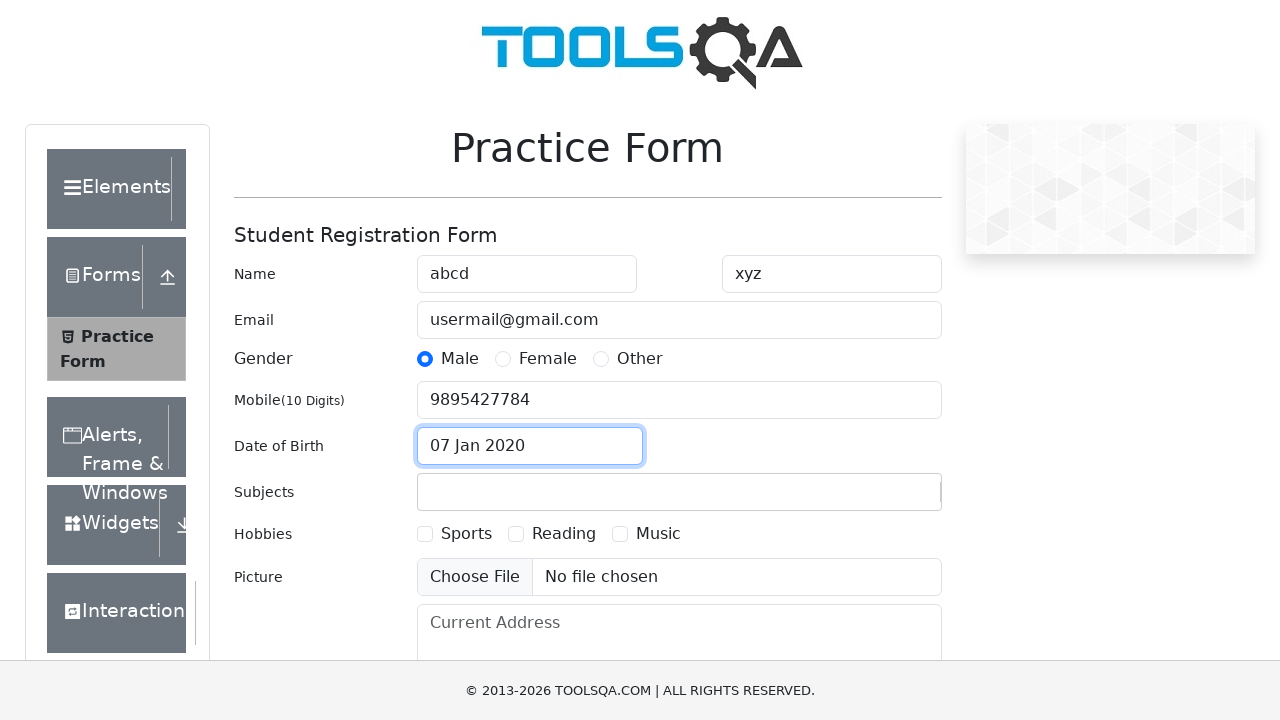

Clicked on subjects container at (679, 492) on #subjectsContainer
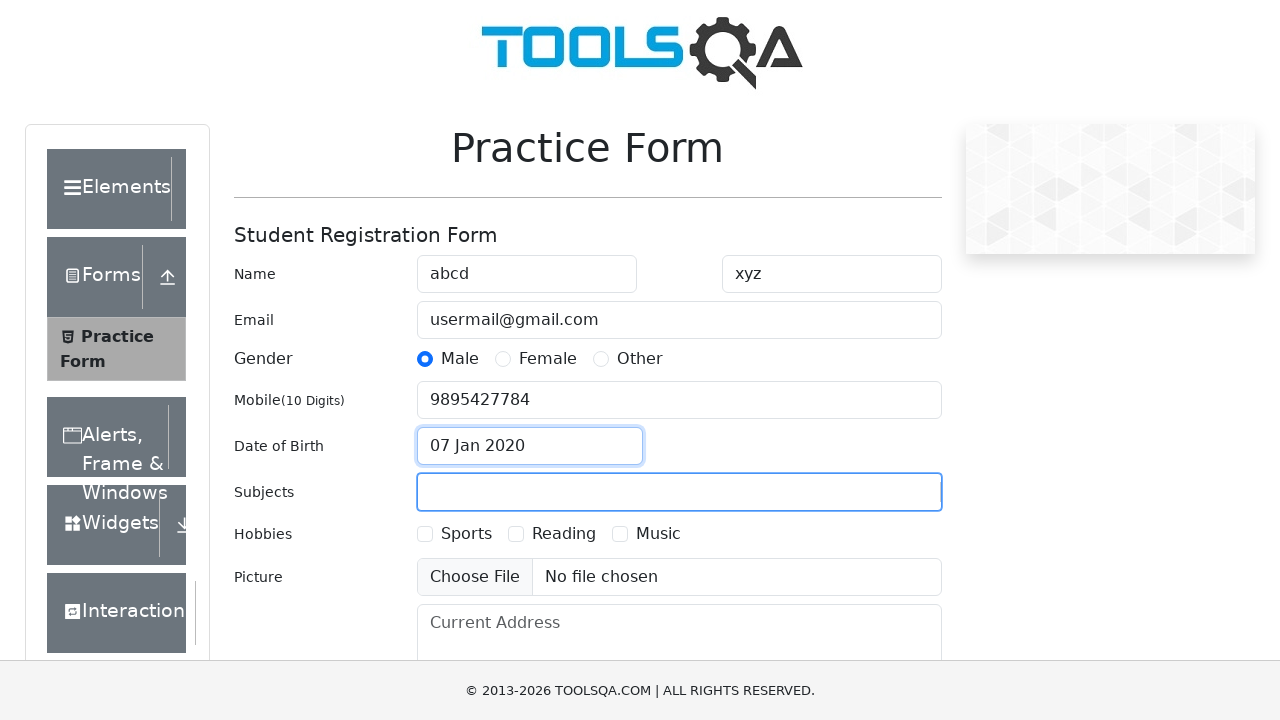

Typed 'Maths' in subject field
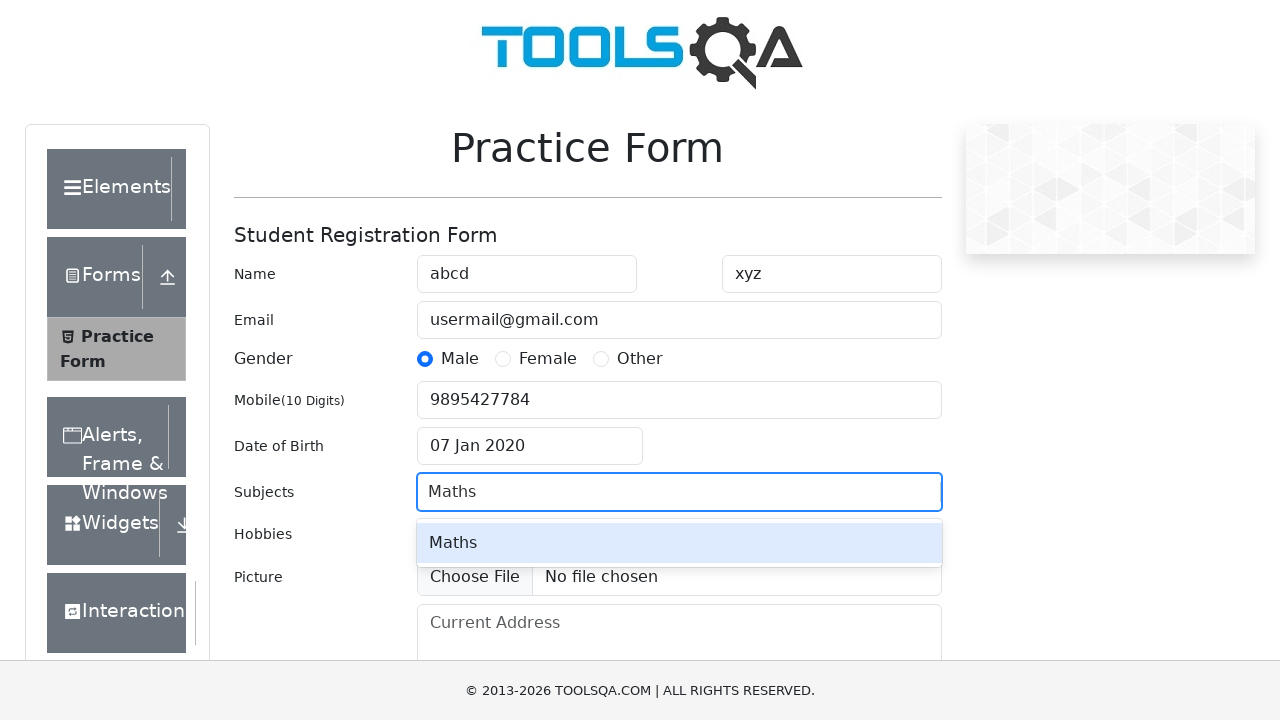

Pressed ArrowDown to navigate dropdown options
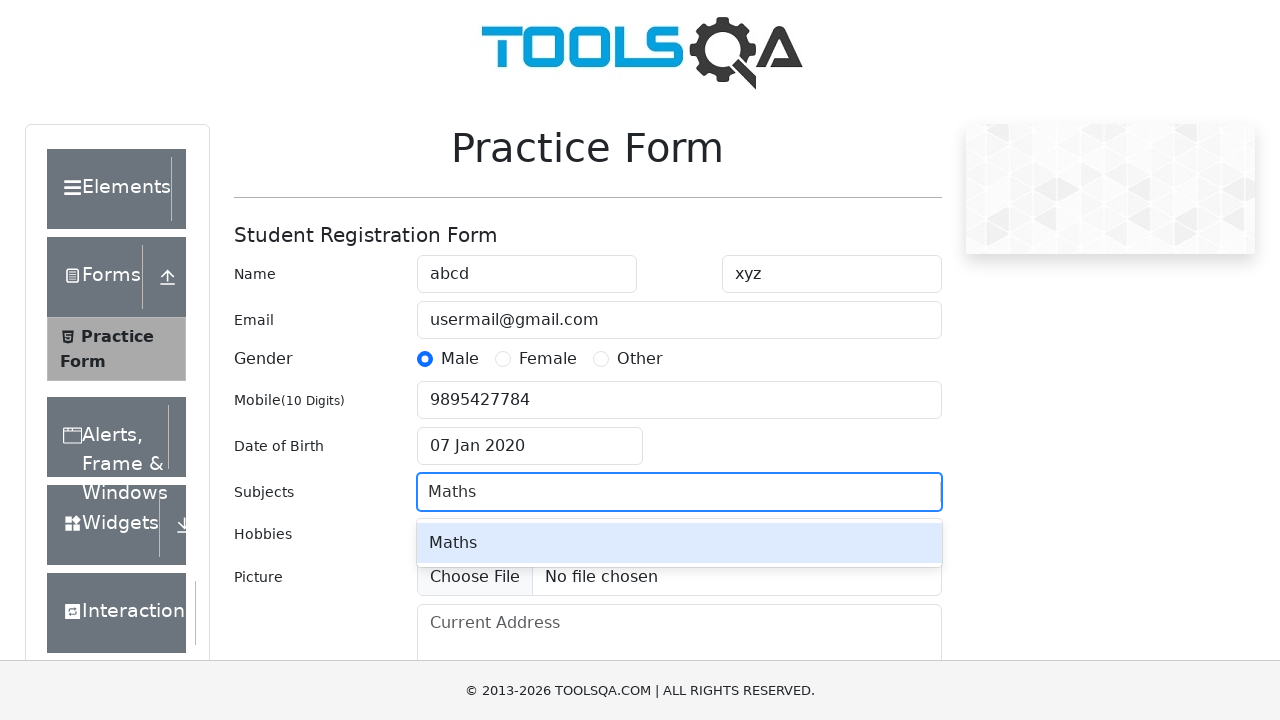

Pressed Enter to select subject option
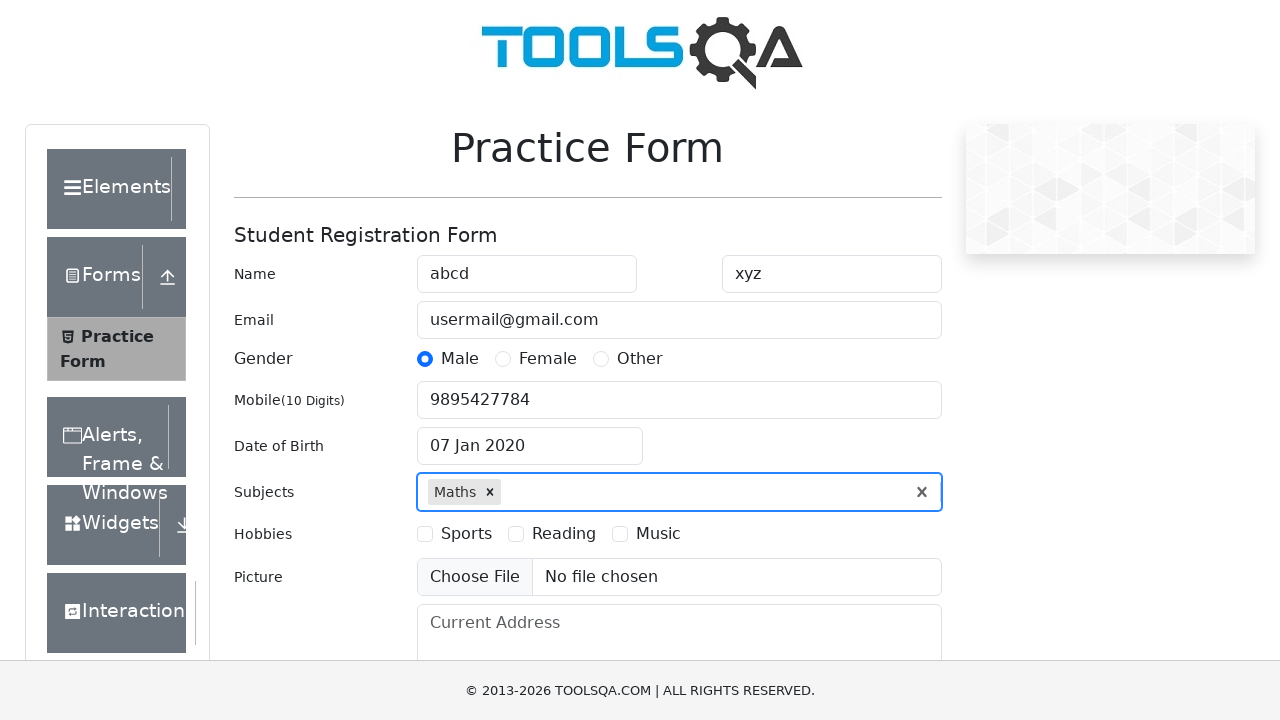

Selected Sports hobby checkbox at (466, 534) on label[for='hobbies-checkbox-1']
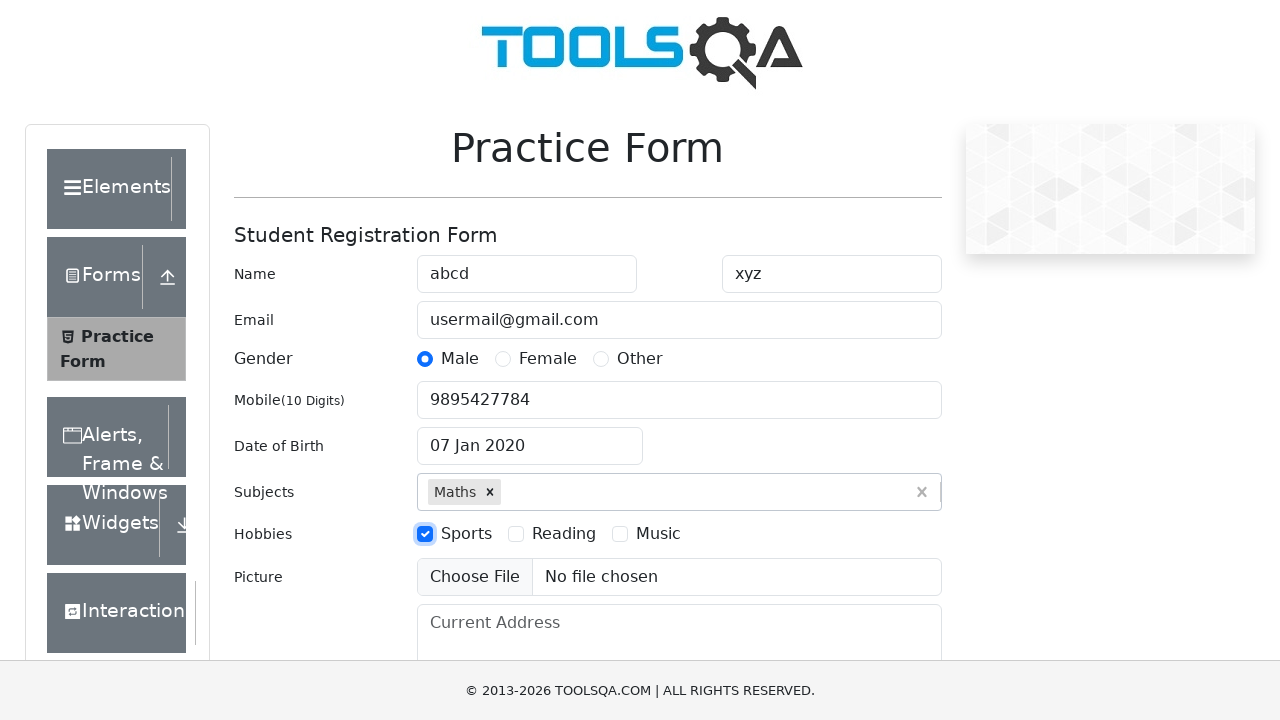

Selected Reading hobby checkbox at (564, 534) on label[for='hobbies-checkbox-2']
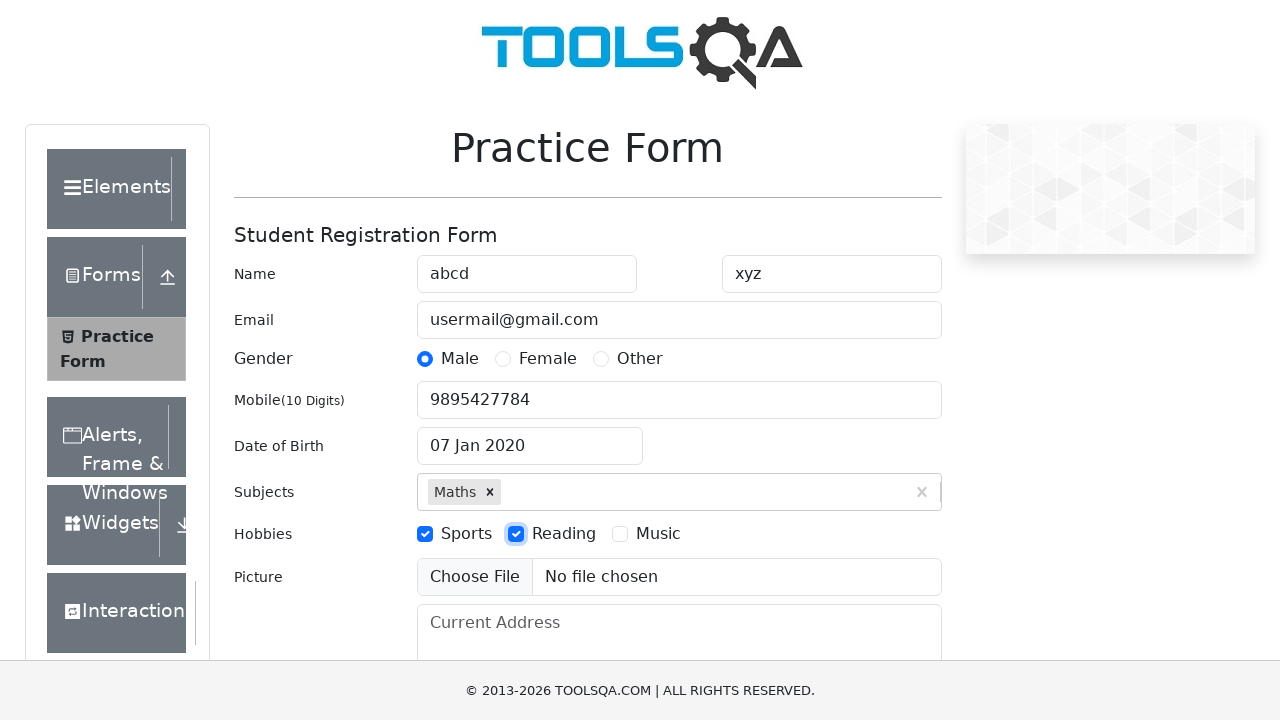

Filled current address field with 'Surat' on #currentAddress
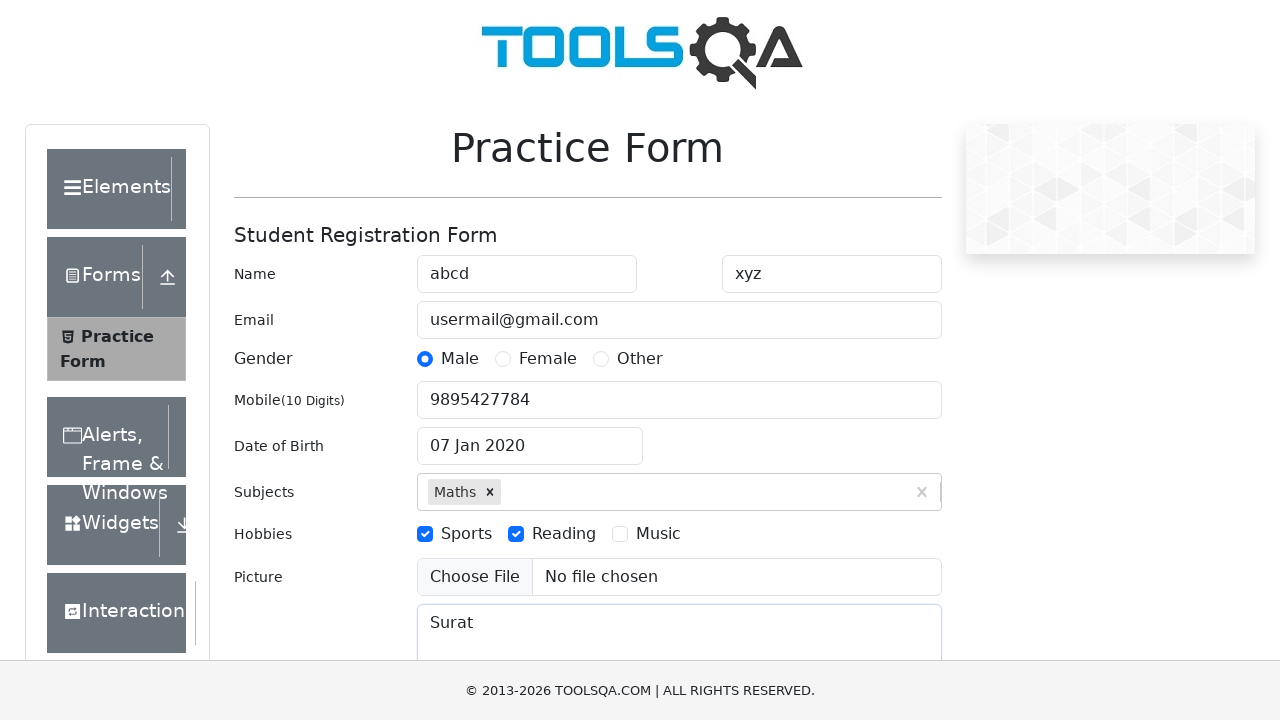

Waited 1 second for form to complete
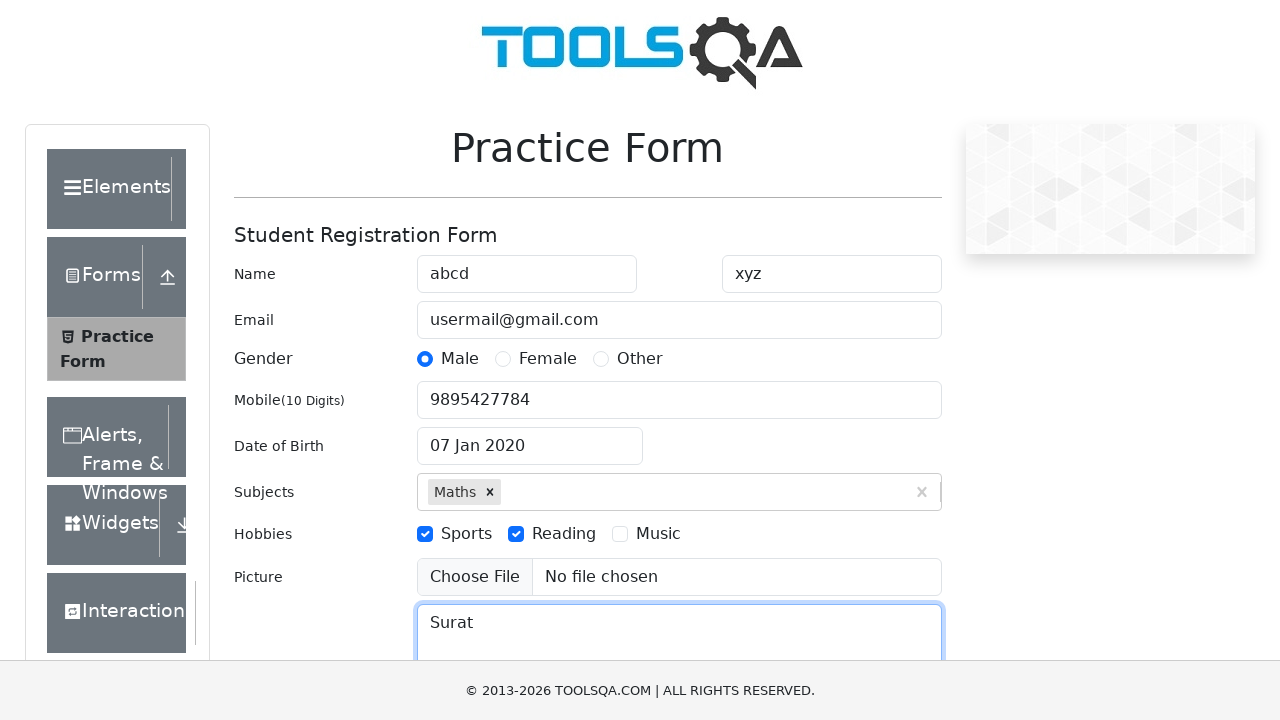

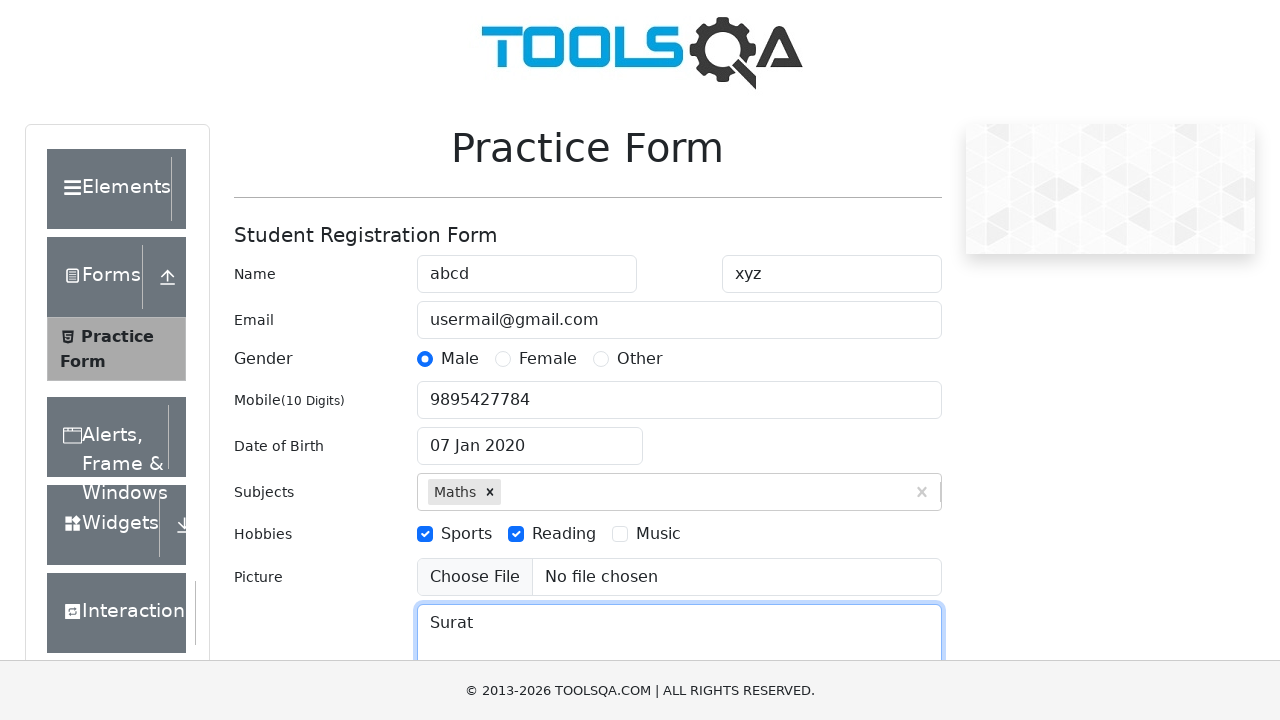